Tests drag-and-drop functionality on jQuery UI demo page by dragging an element into a droppable area and then clicking the Accept link

Starting URL: https://jqueryui.com/droppable/

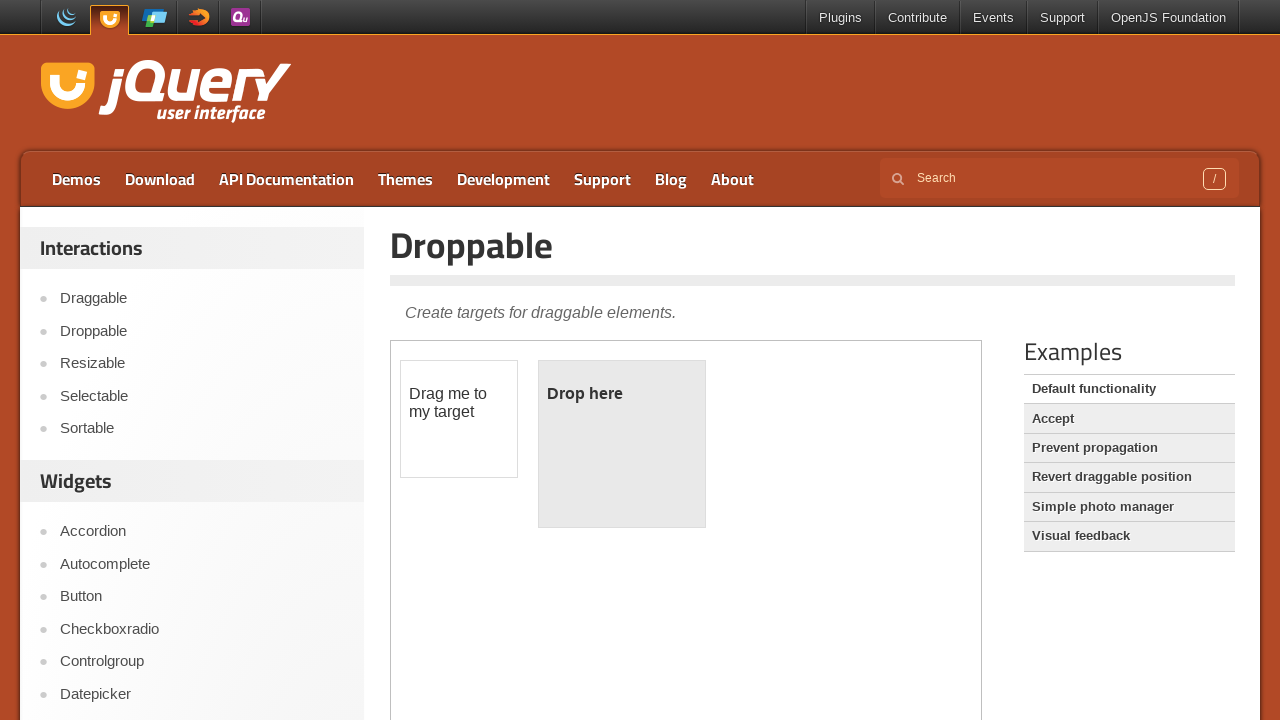

Located the demo iframe
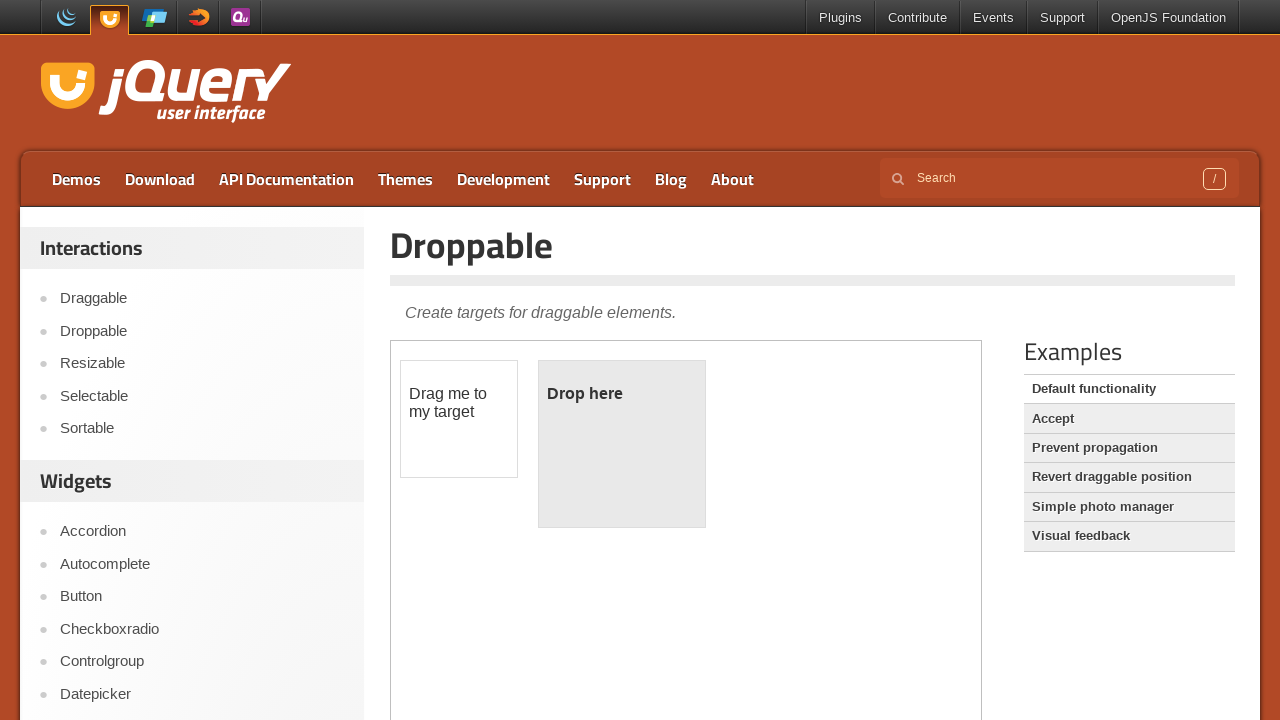

Located the draggable element
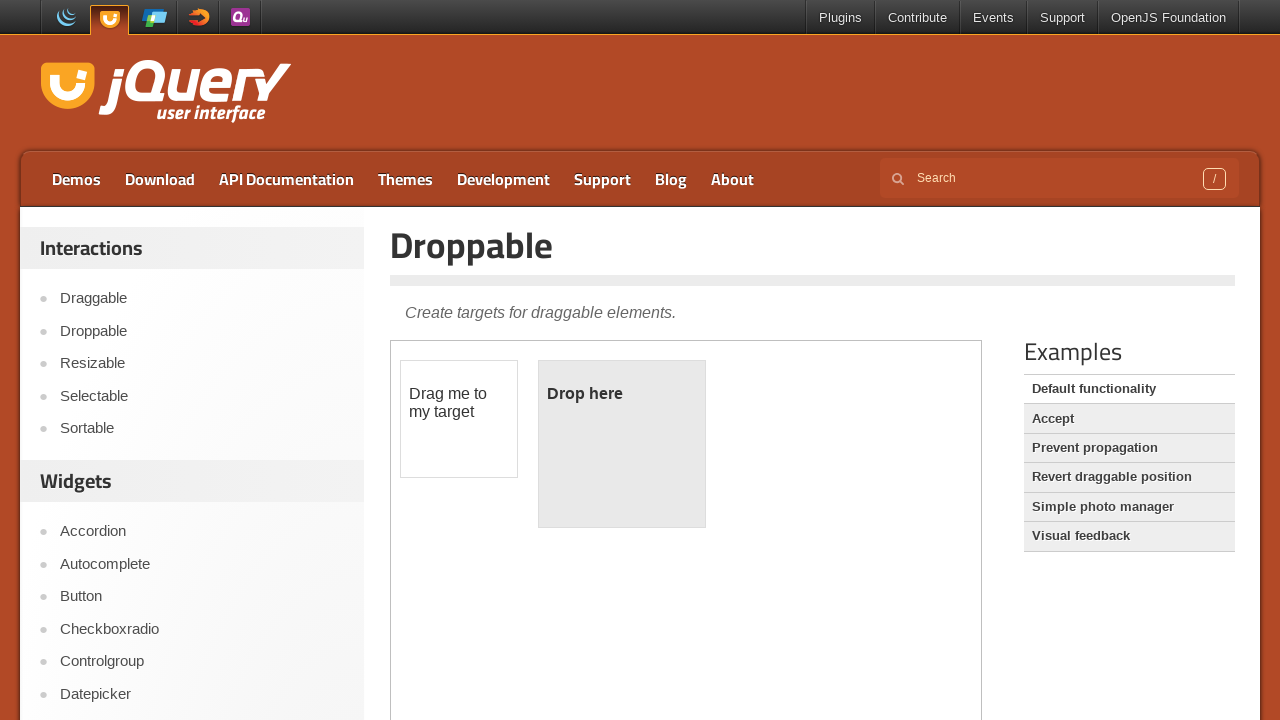

Located the droppable area
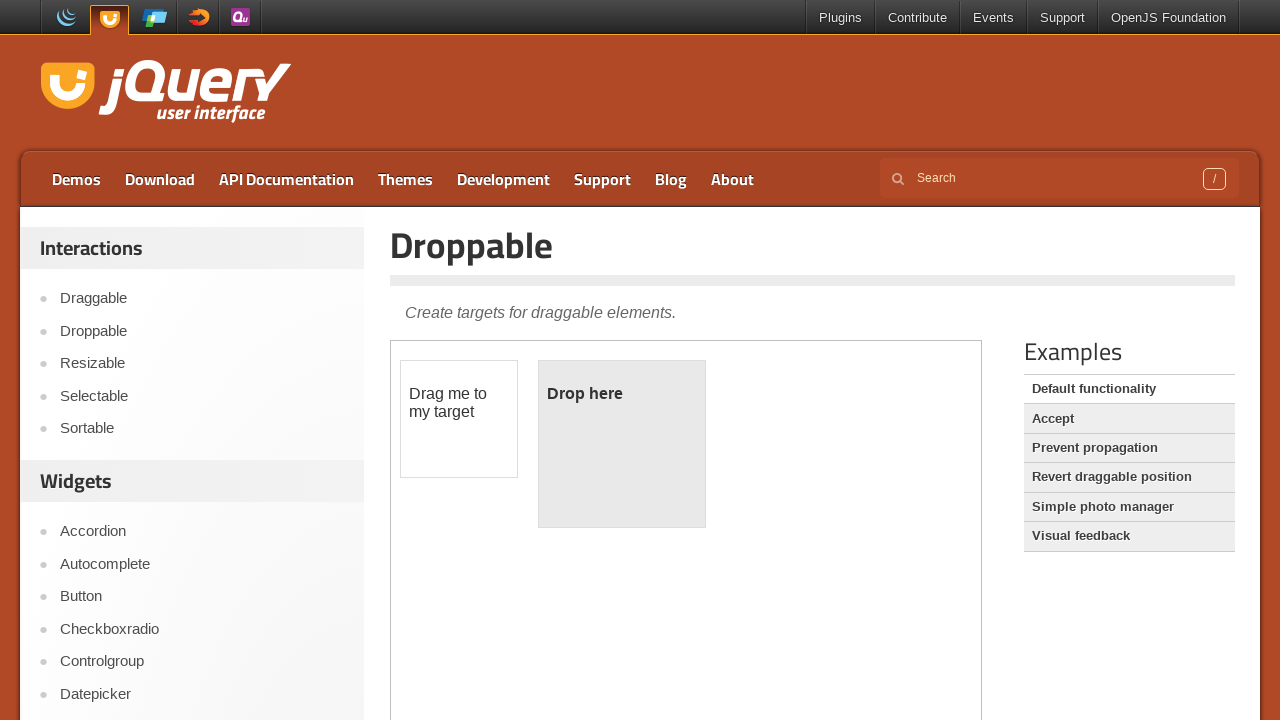

Dragged the draggable element into the droppable area at (622, 444)
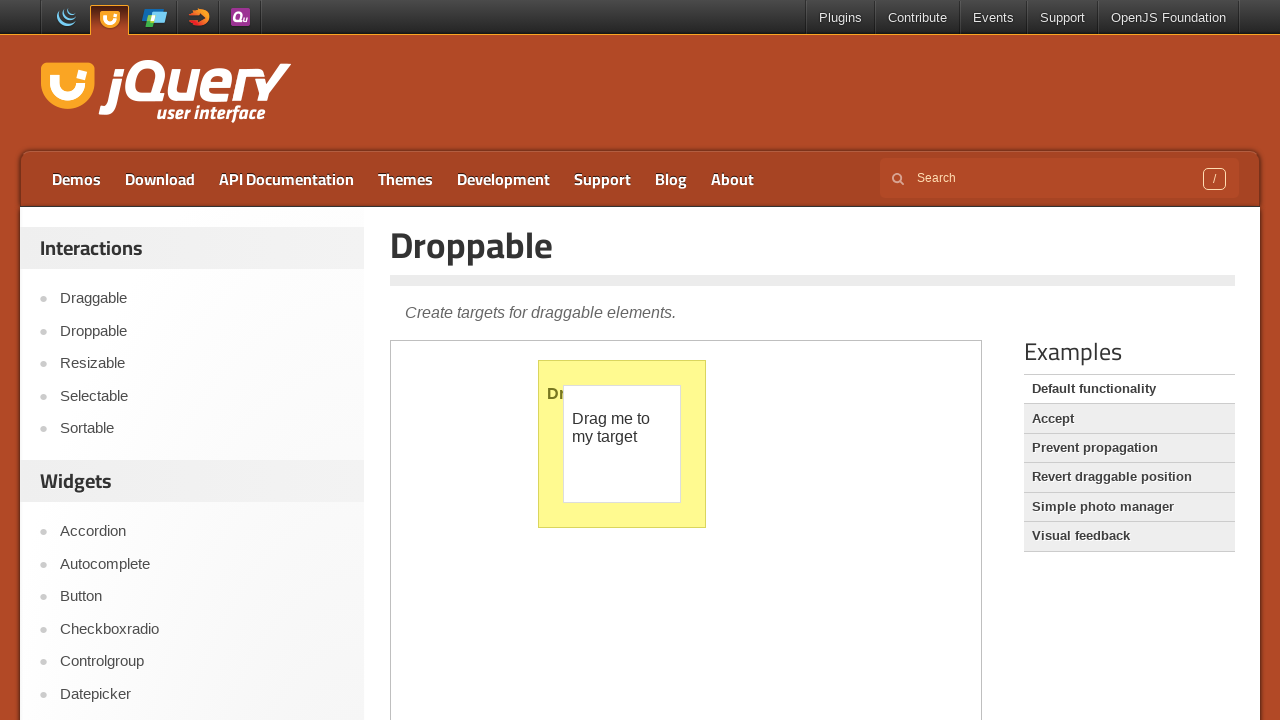

Clicked the Accept link at (1129, 419) on a:text('Accept')
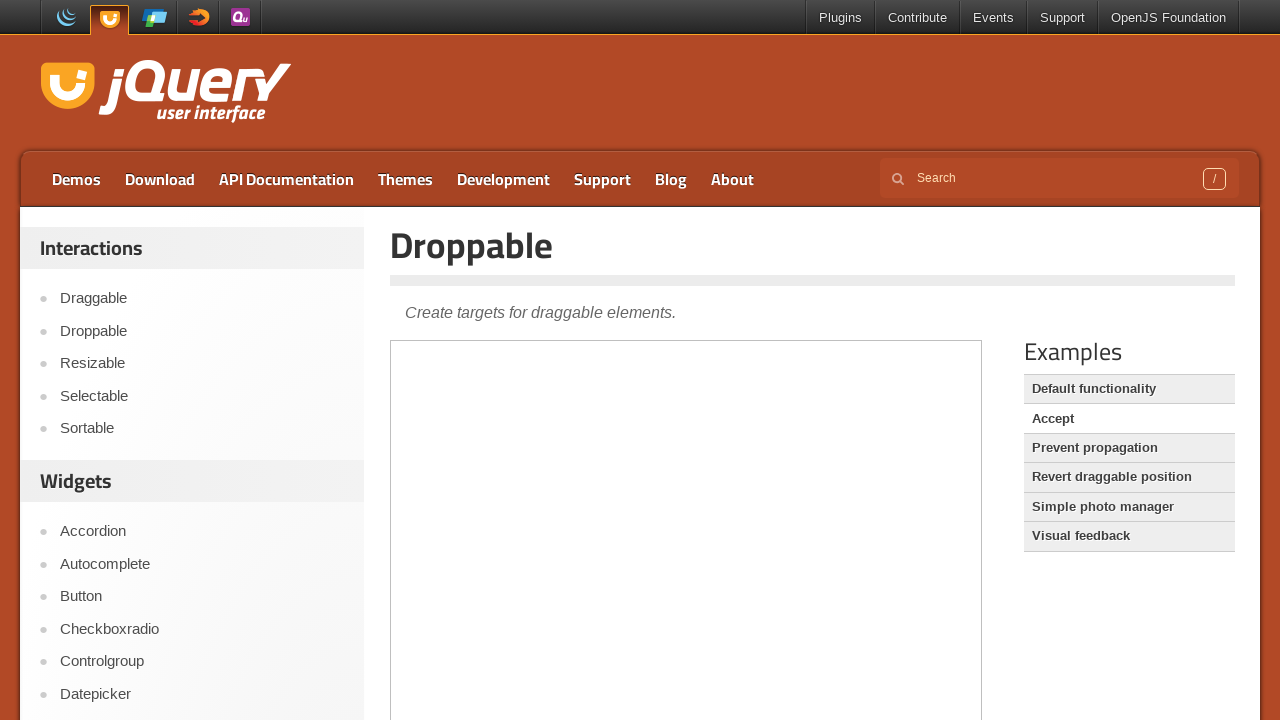

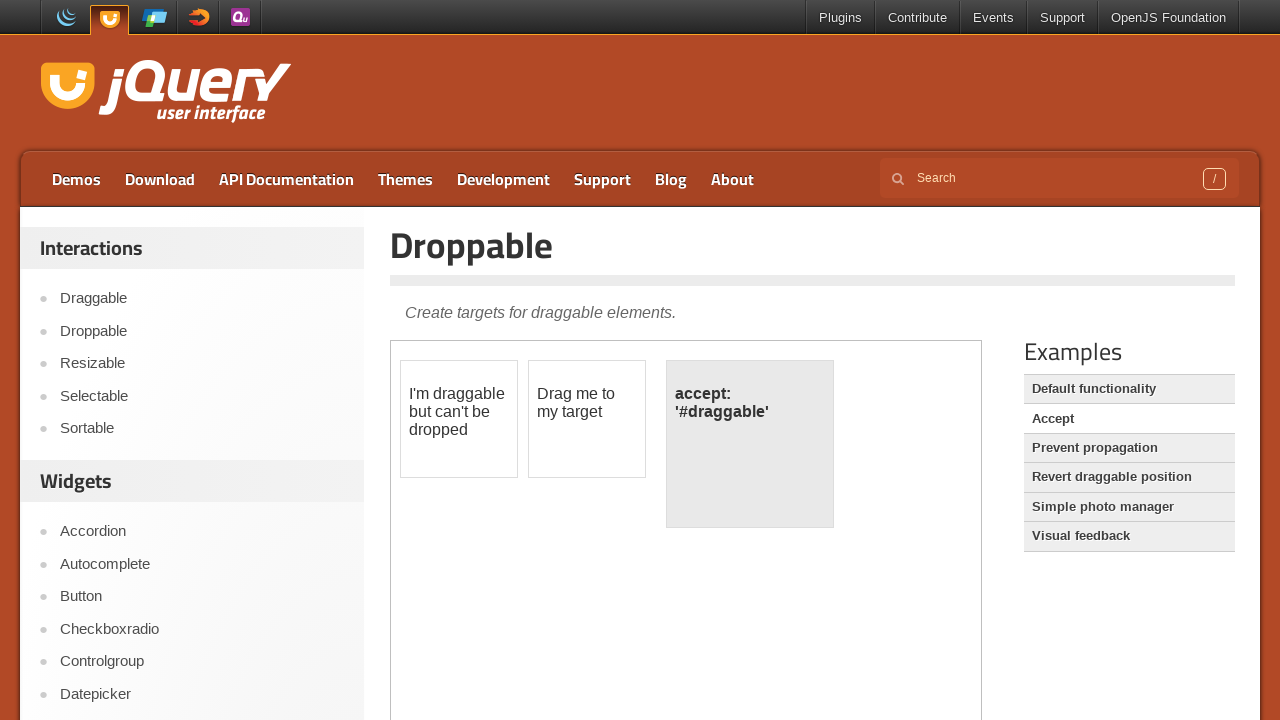